Tests entering negative values for weight and height fields to verify validation

Starting URL: https://ciscodeto.github.io/AcodemiaGerenciamento/yalunos.html

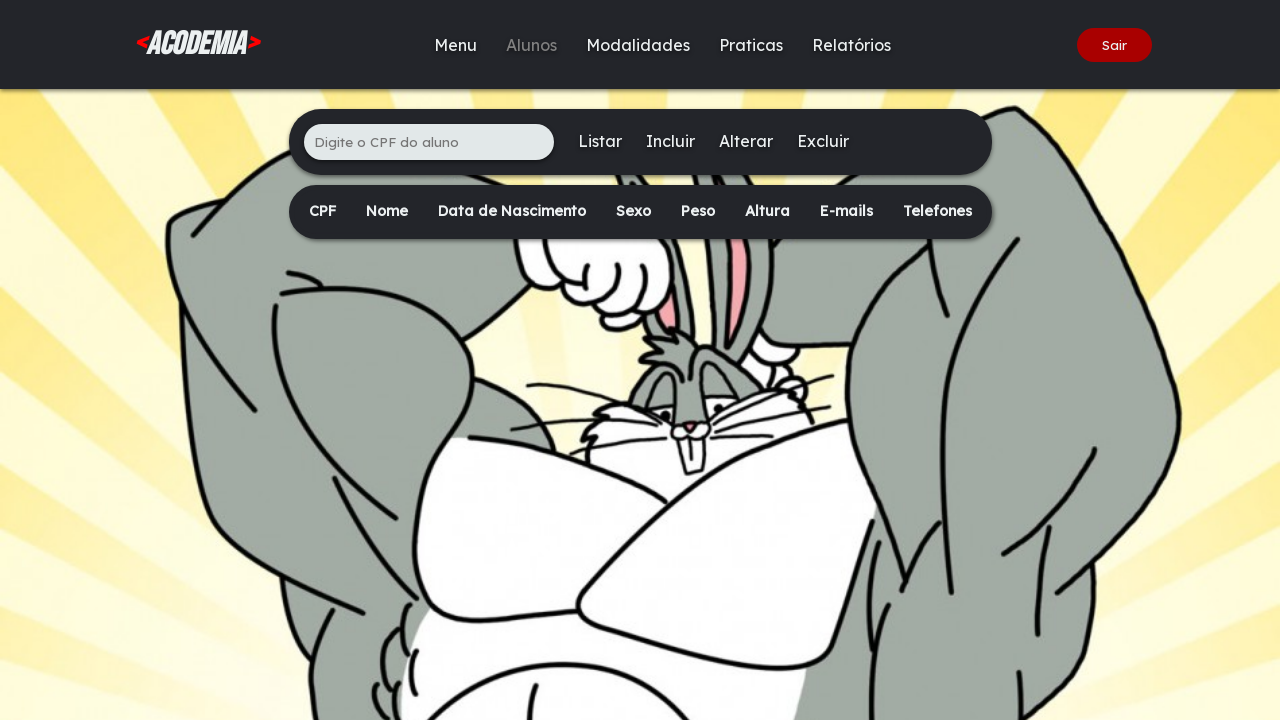

Filled CPF field with '623.841.975-38' on xpath=/html/body/div[2]/main/div[1]/ul/li[1]/input
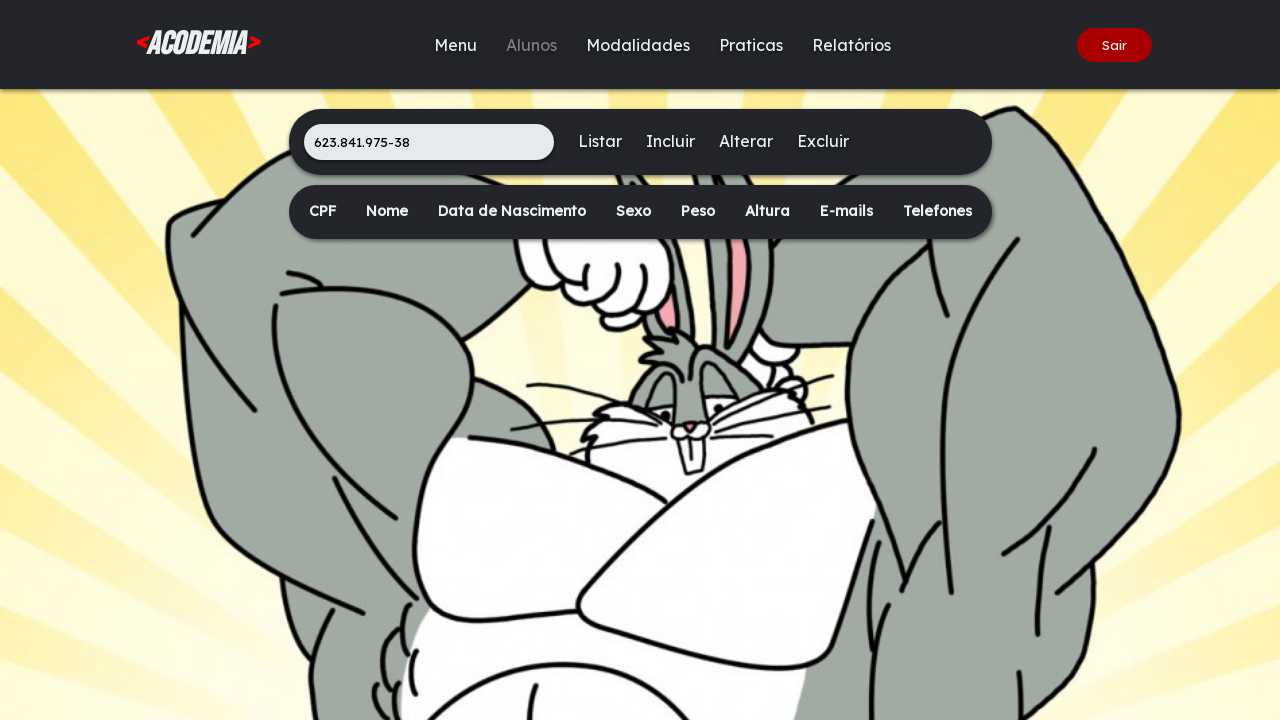

Clicked Include button to open form at (670, 141) on xpath=/html/body/div[2]/main/div[1]/ul/li[3]/a
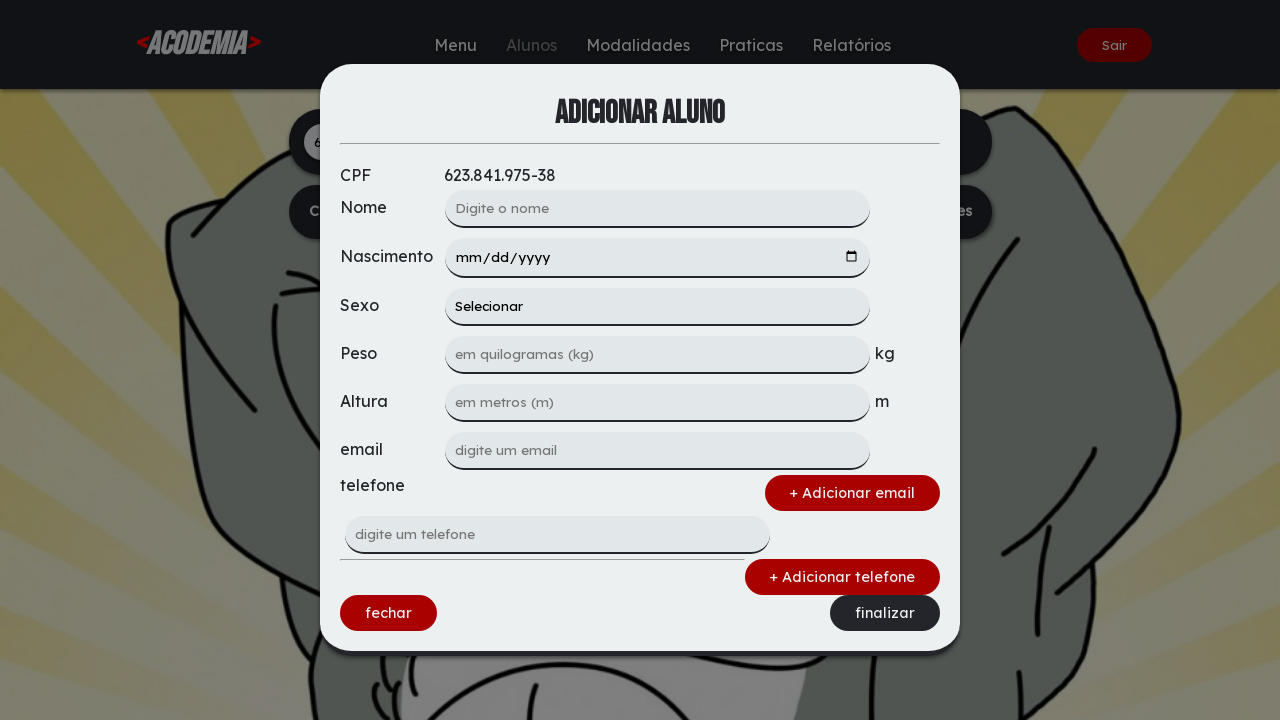

Filled weight field with negative value '-75' to test validation on xpath=/html/body/div[1]/div/form/input[3]
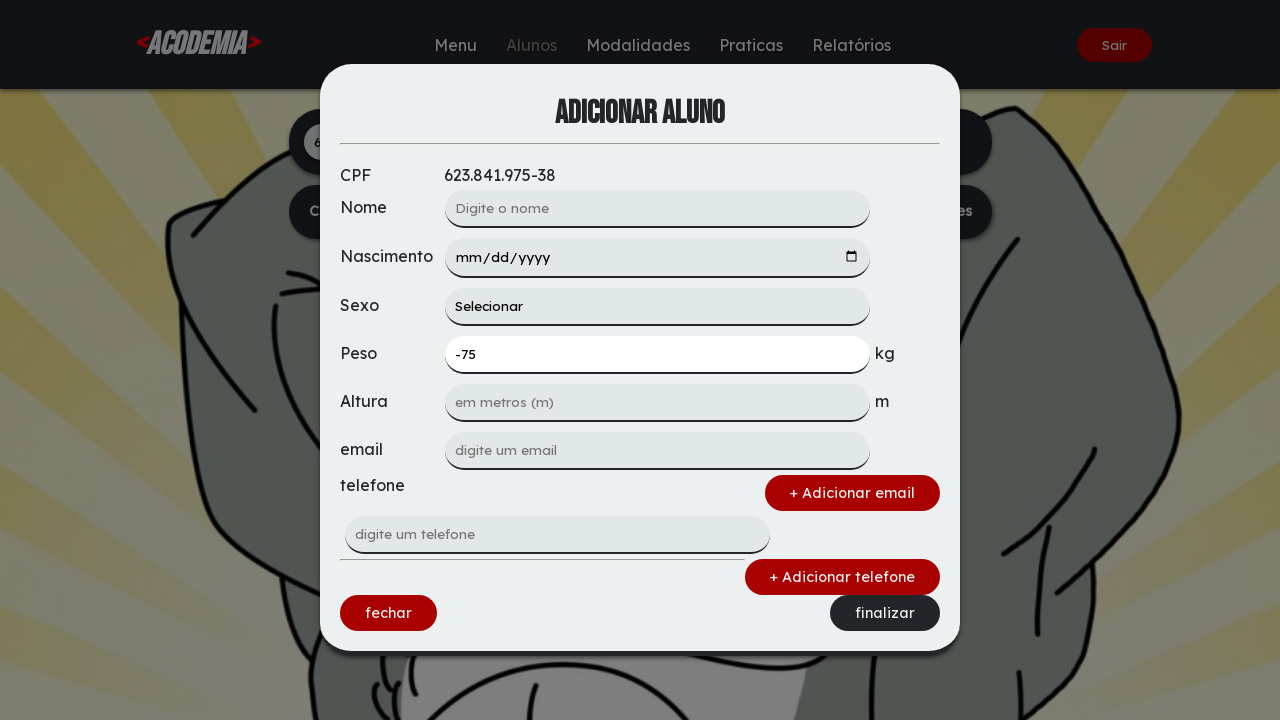

Filled height field with negative value '-18' to test validation on xpath=/html/body/div[1]/div/form/input[4]
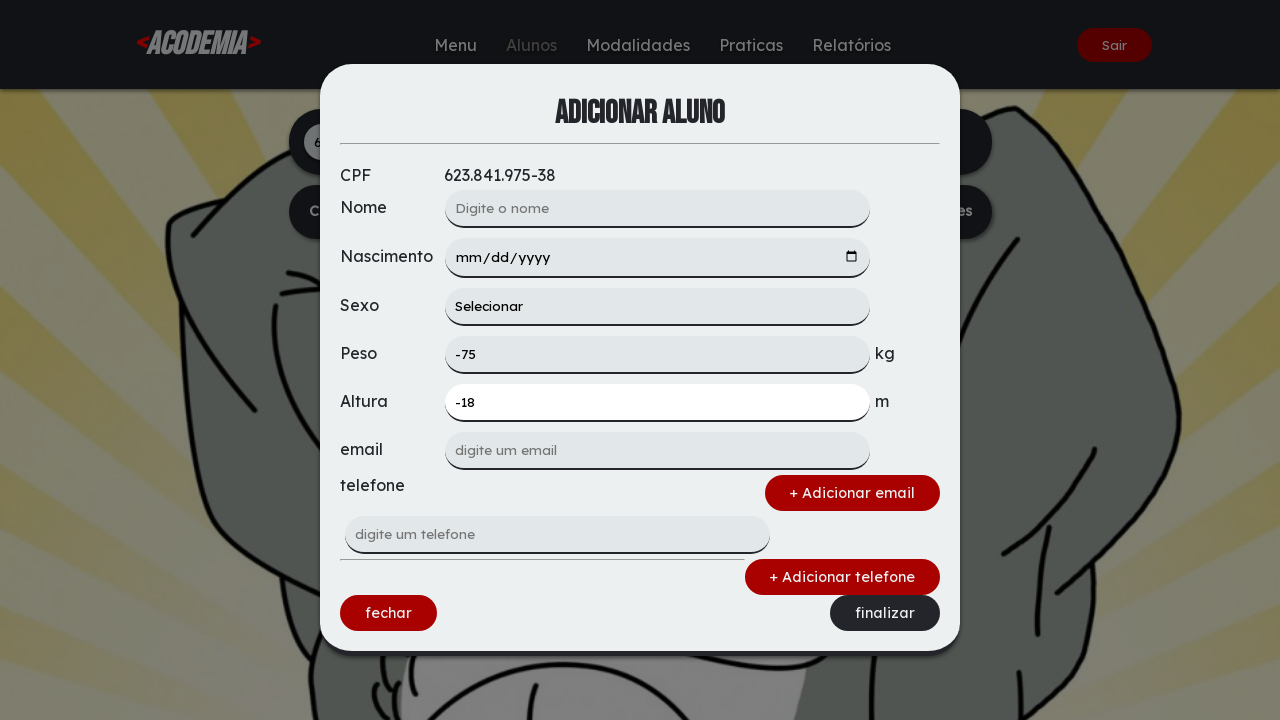

Clicked Finalize button to submit form with negative values at (885, 613) on xpath=/html/body/div[1]/div/form/div[3]/a[2]
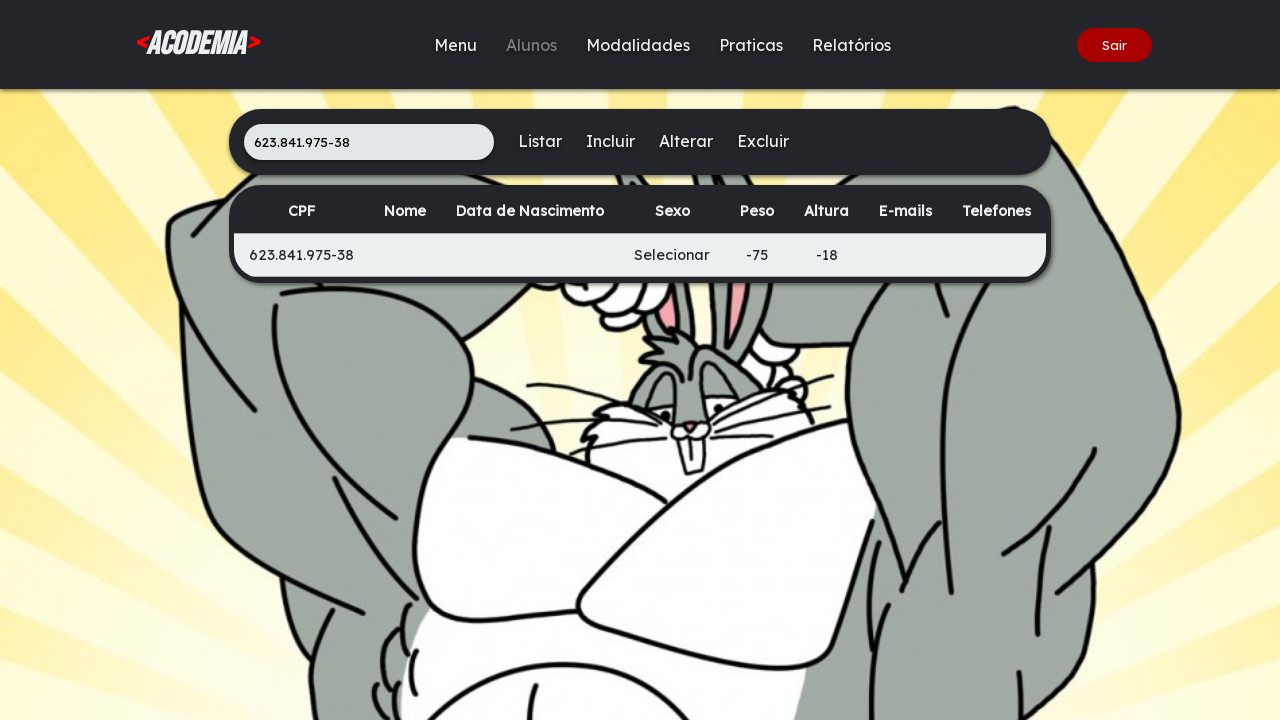

Clicked List button to view student list at (540, 141) on xpath=/html/body/div[2]/main/div[1]/ul/li[2]/a
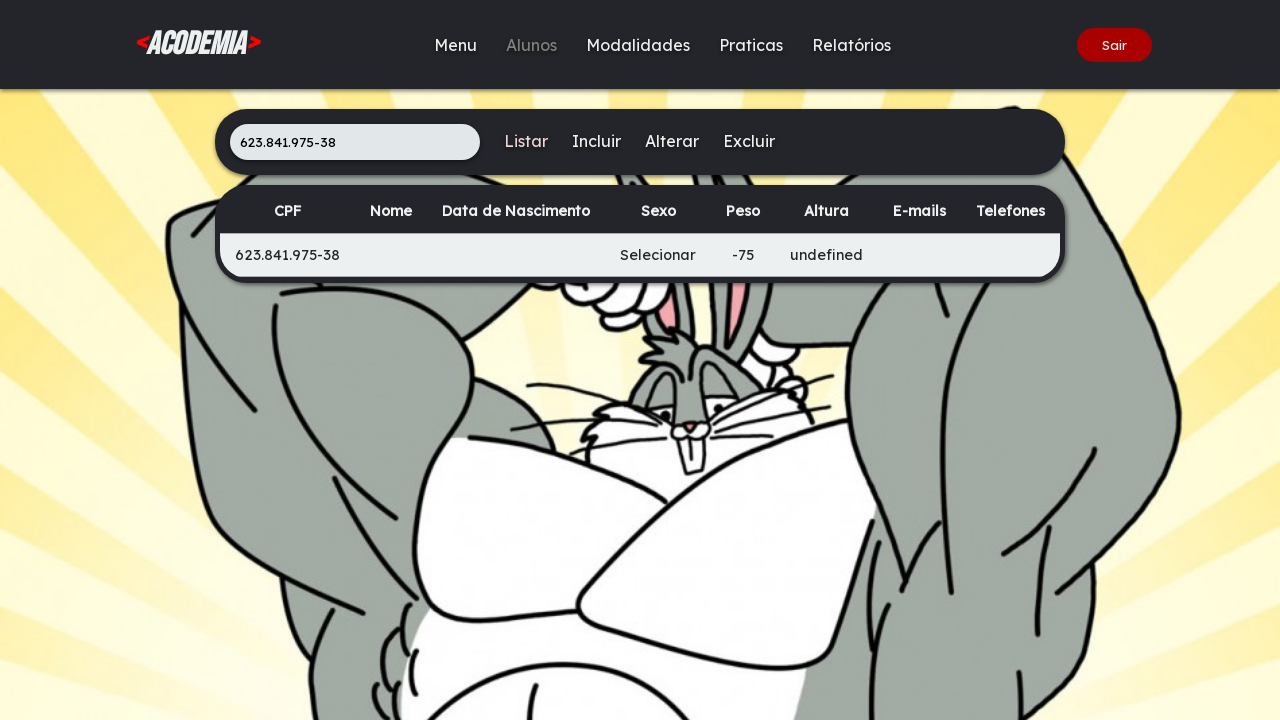

Waited for content table to load
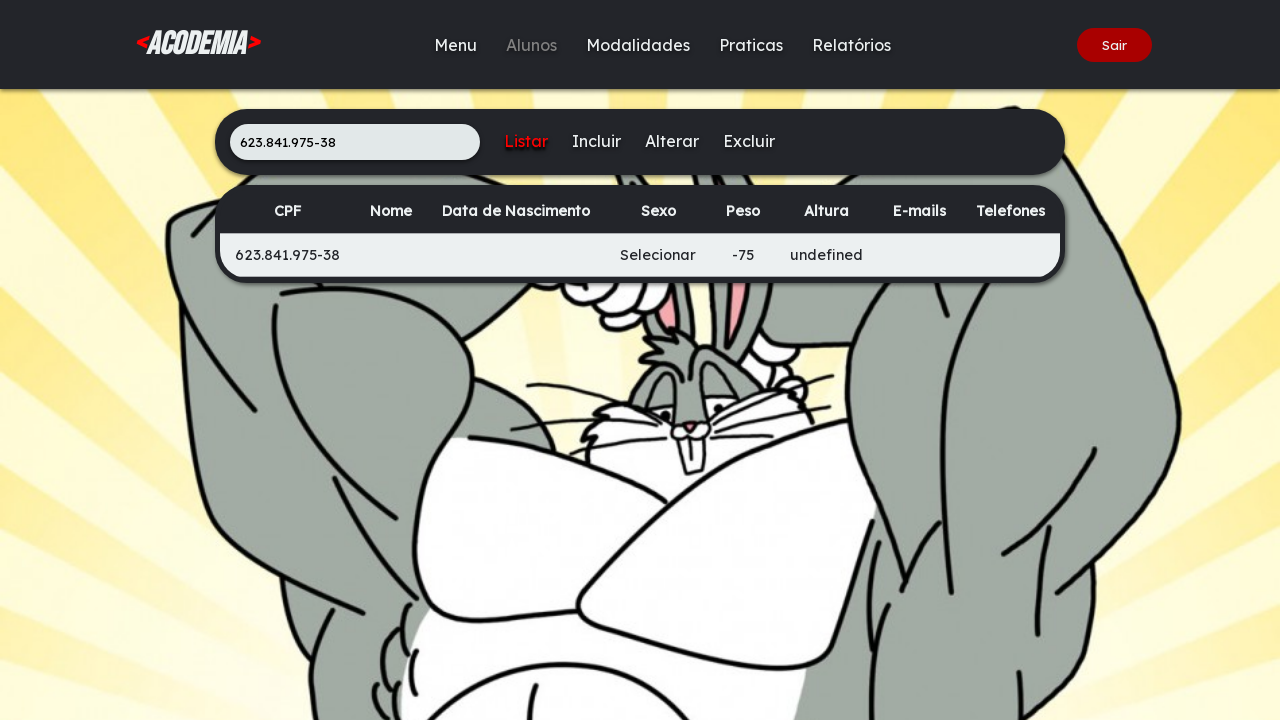

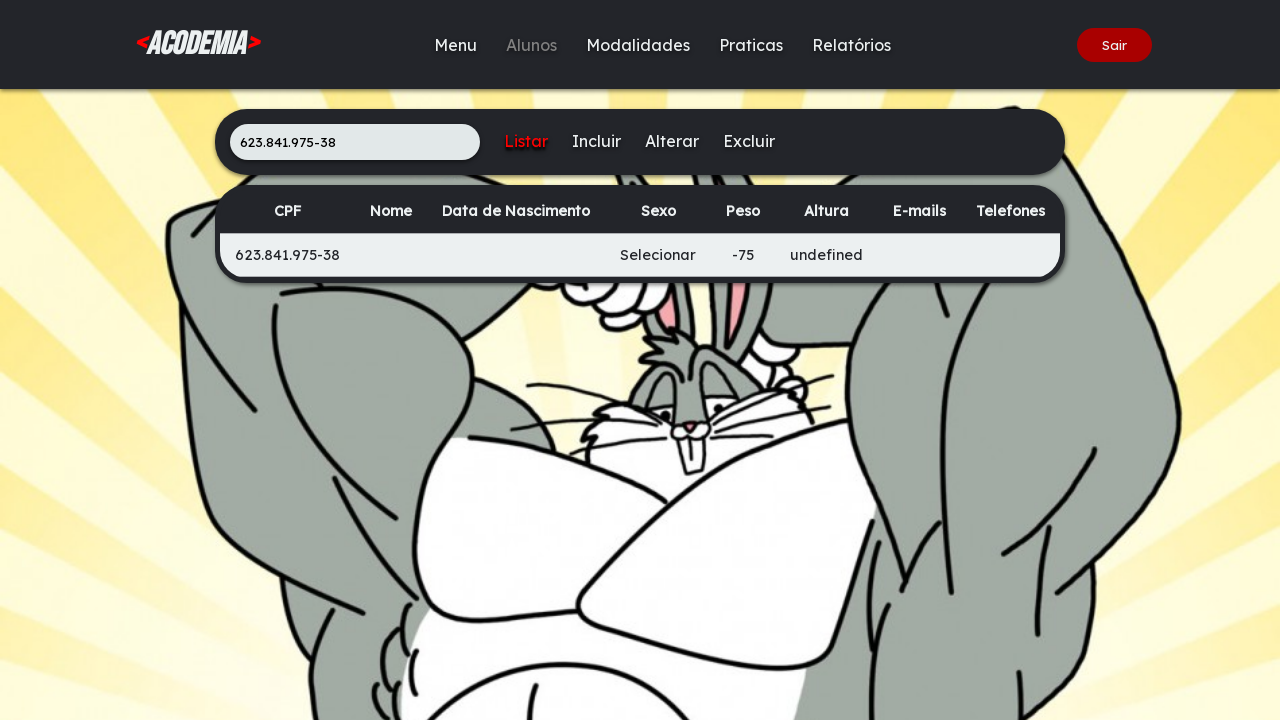